Tests keyboard actions like Ctrl+A, Ctrl+C, Tab, Ctrl+V to copy text between text areas

Starting URL: https://gotranscript.com/text-compare

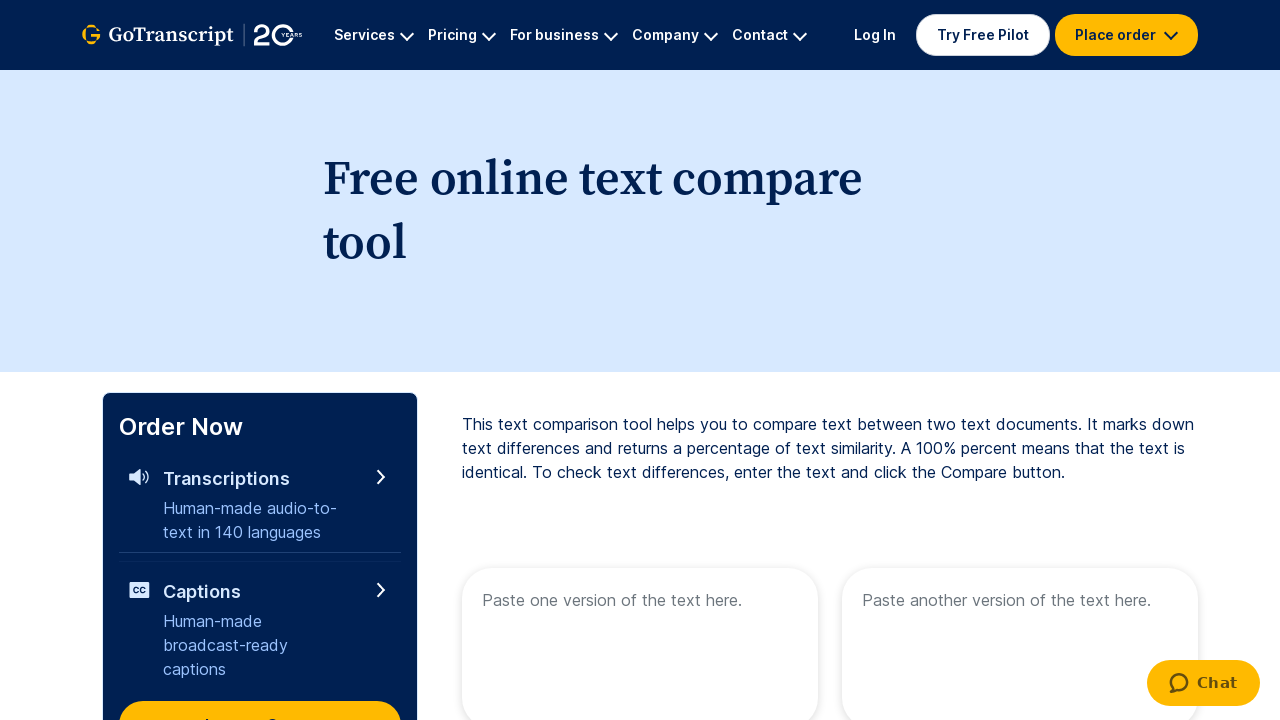

Filled first text area with 'HARI' on internal:attr=[placeholder="Paste one version of the text here."i]
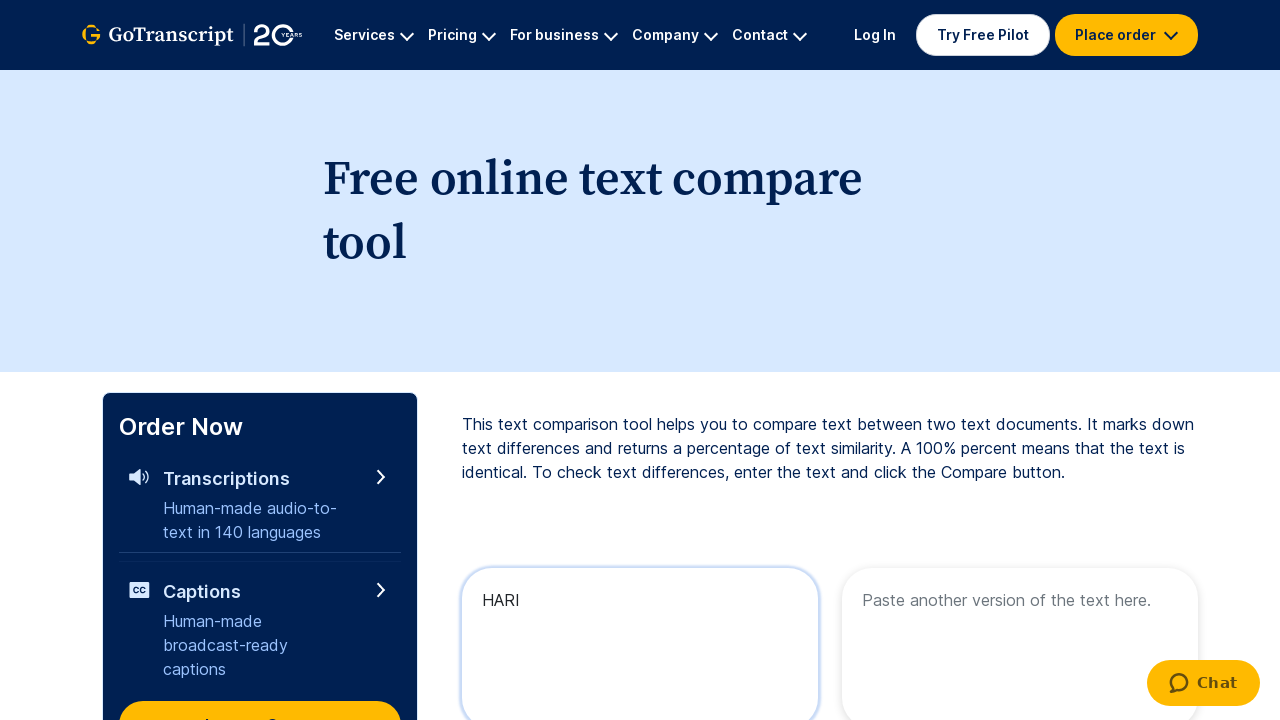

Pressed Ctrl+A to select all text
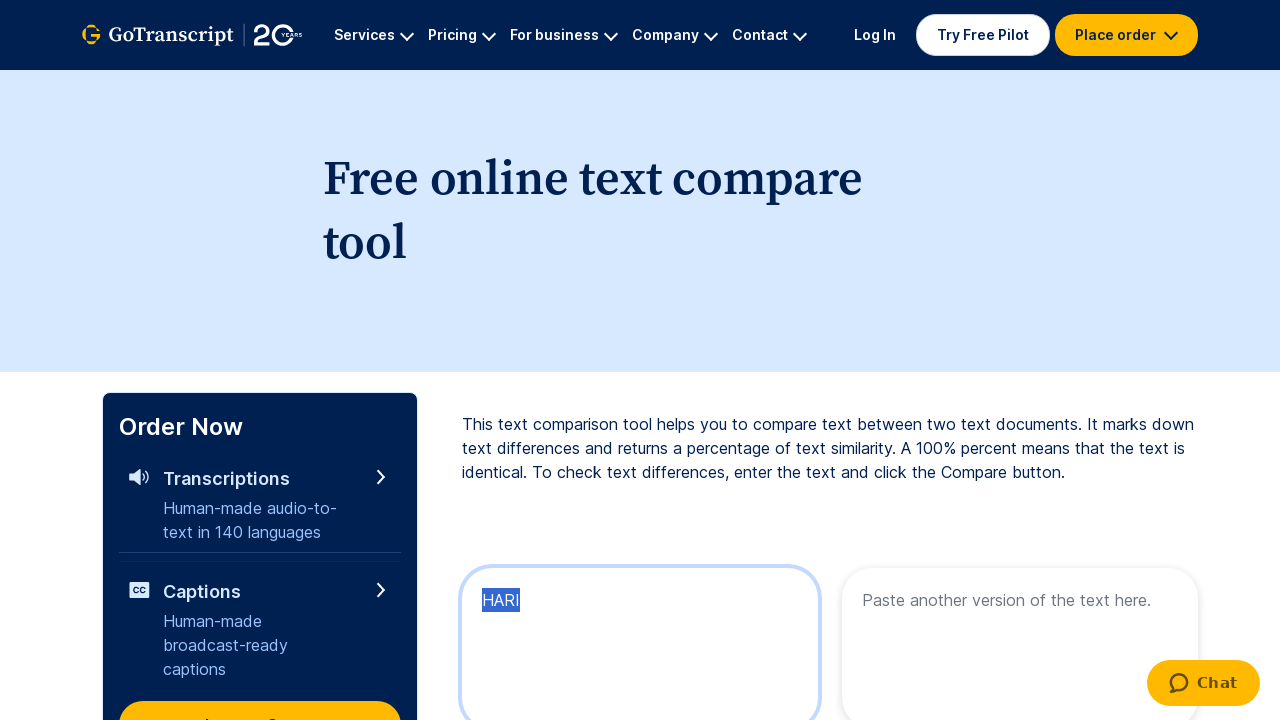

Pressed Ctrl+C to copy selected text
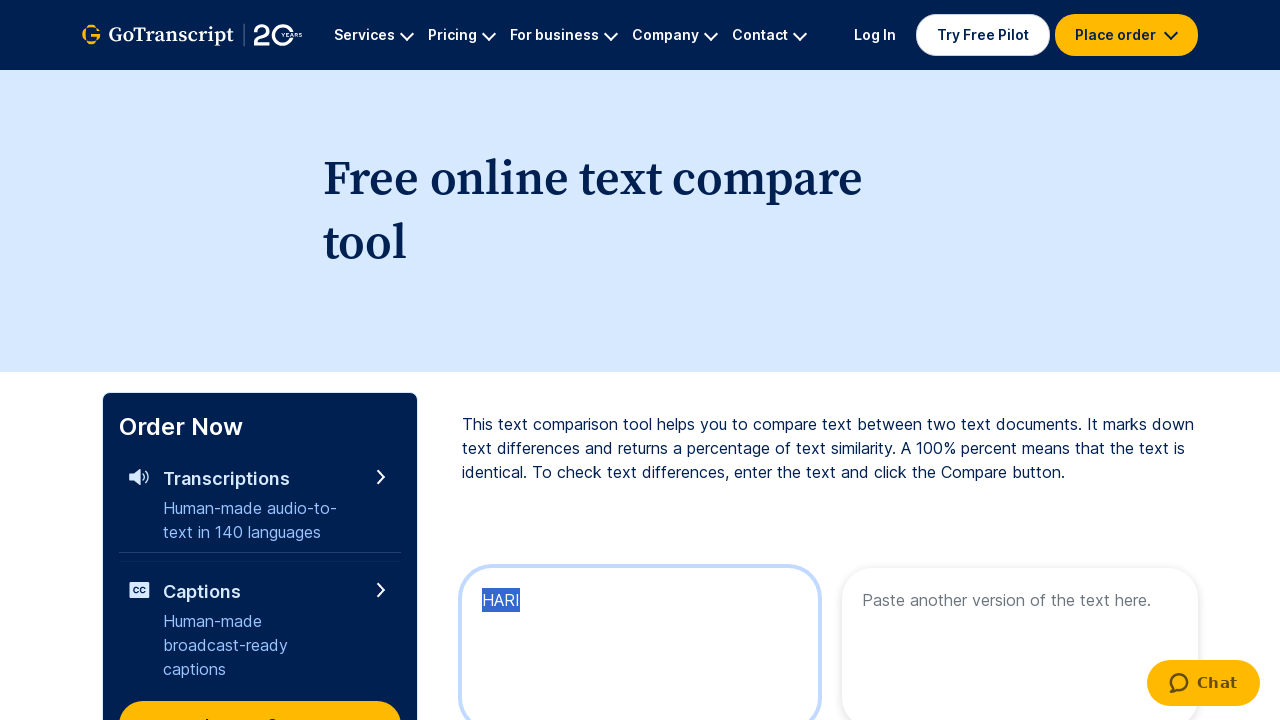

Pressed Tab to move to next text area
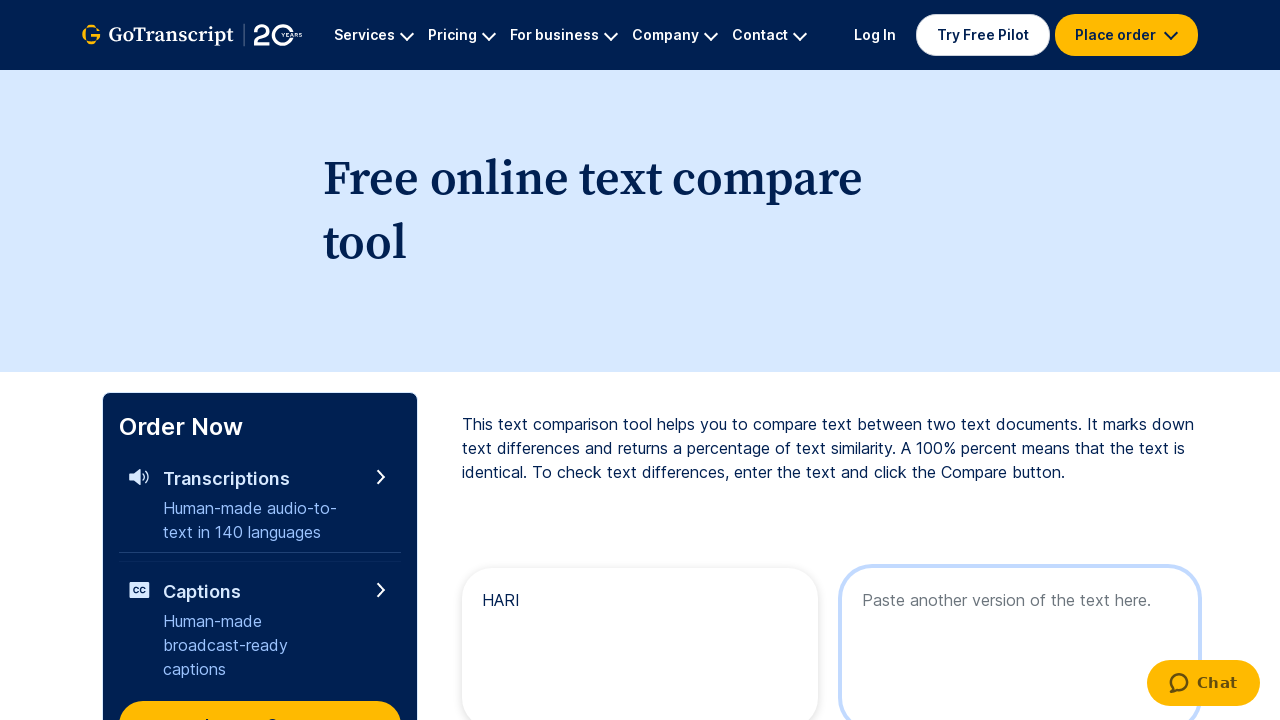

Pressed Ctrl+V to paste text into second text area
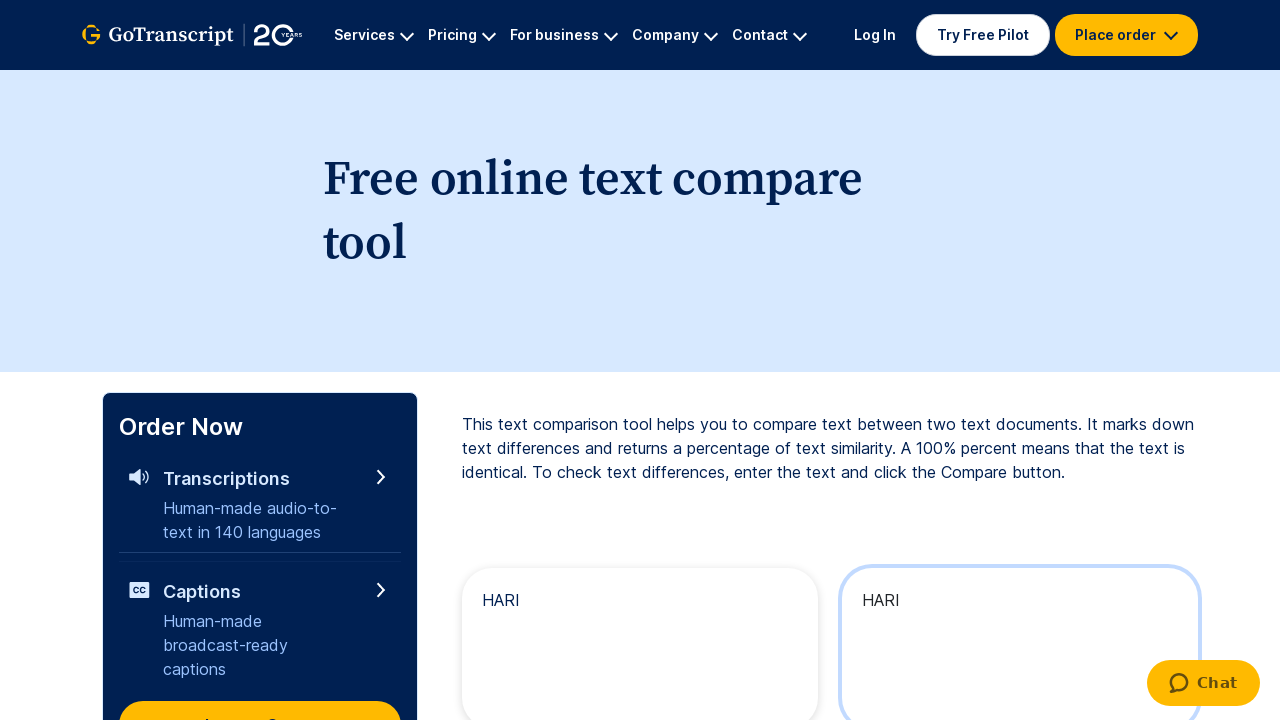

Verified second text area contains 'HARI'
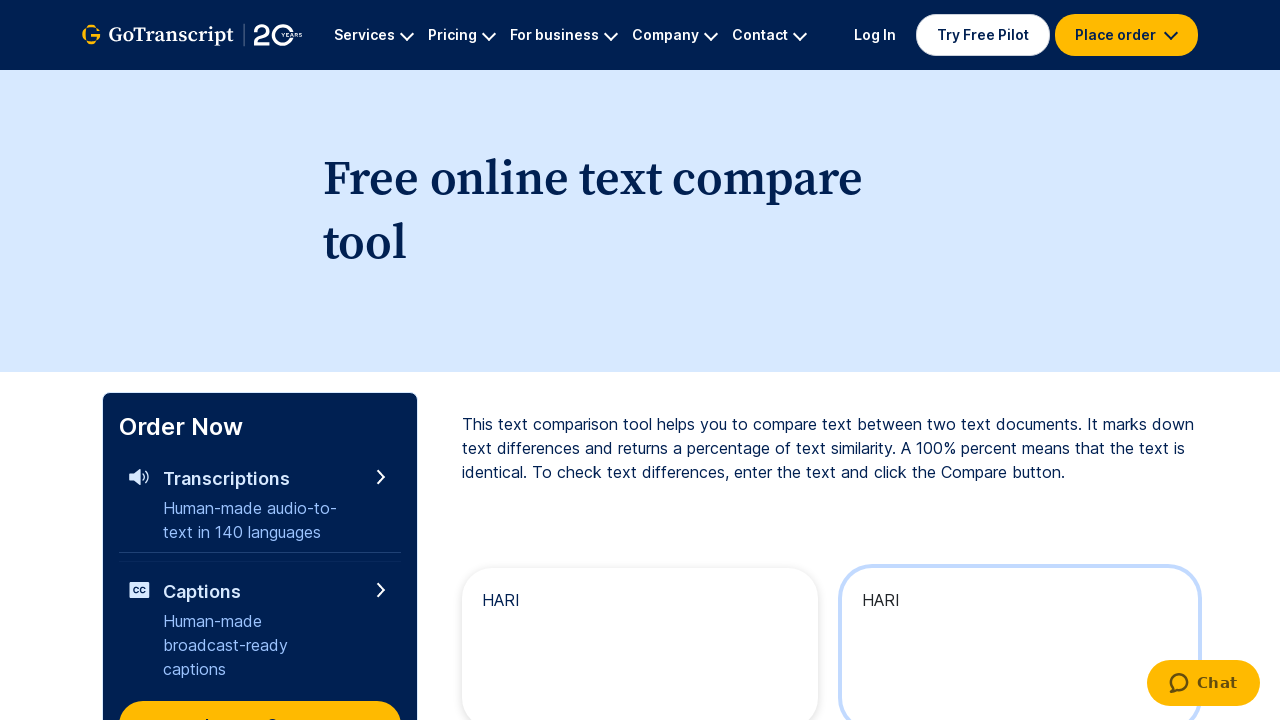

Verified 'Free online text compare tool' text is visible
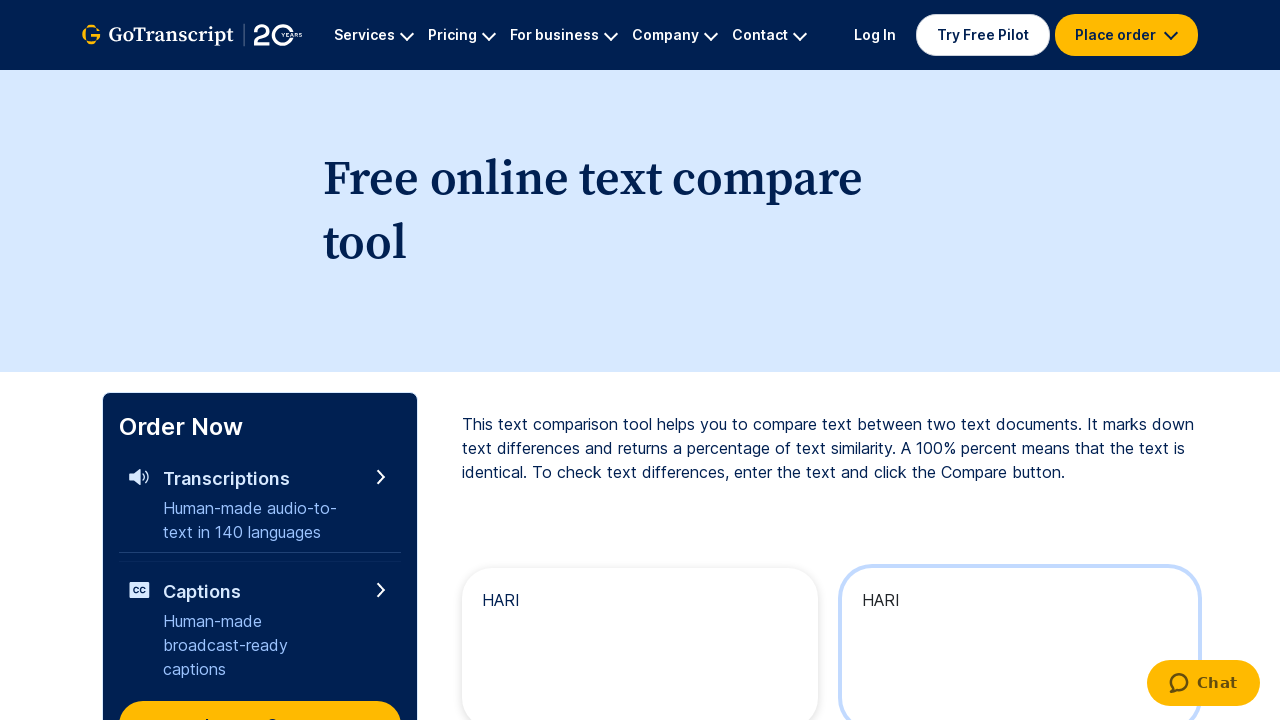

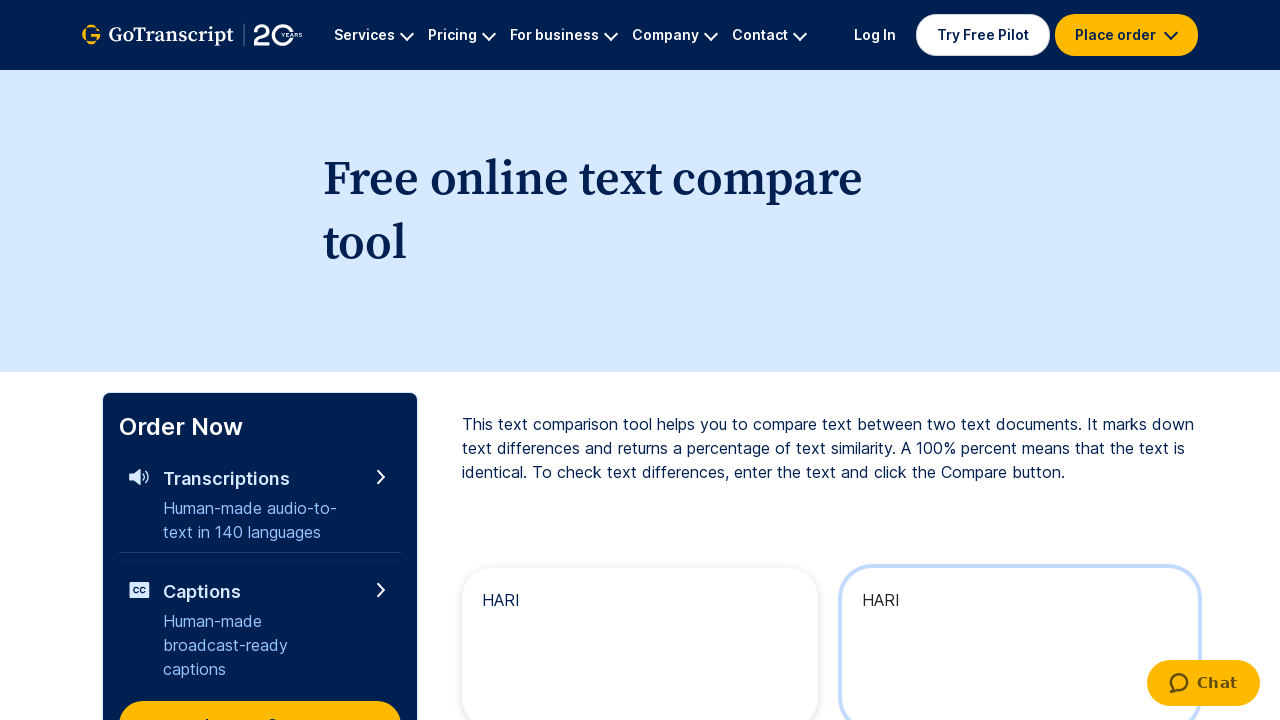